Tests that the username field does not accept only spaces

Starting URL: http://adjiva.com/qa-test/

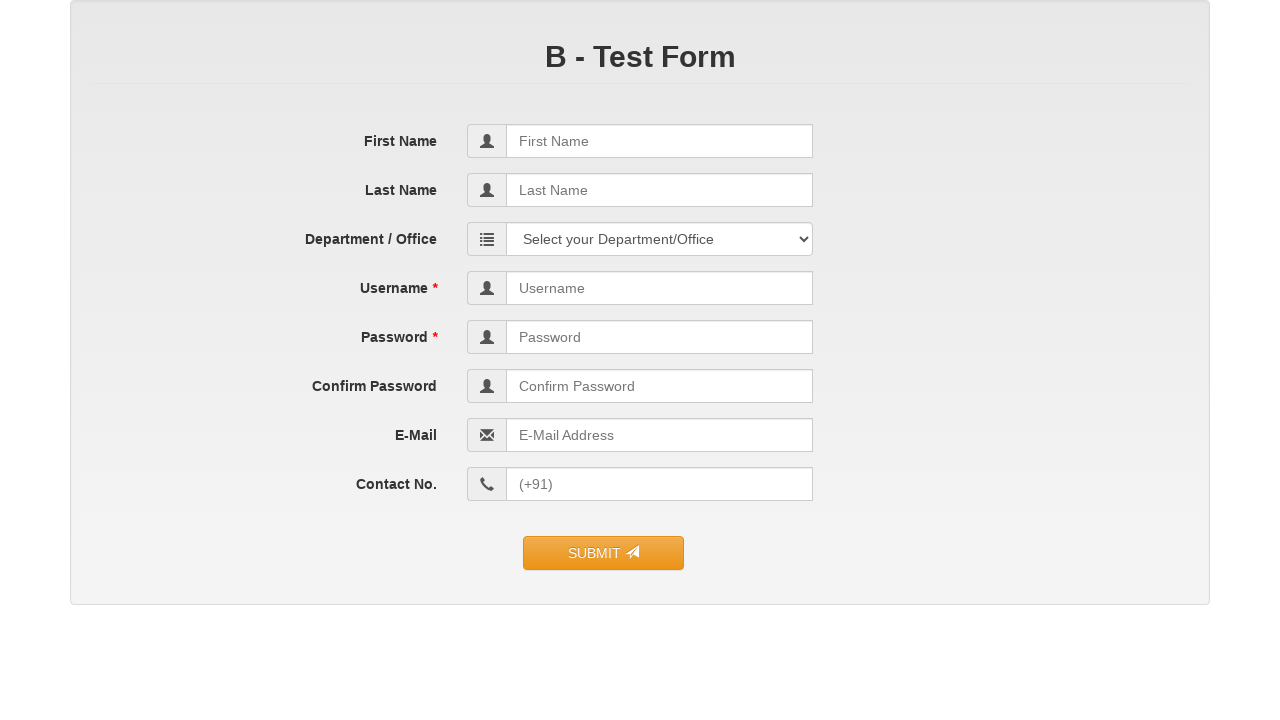

Filled username field with only spaces on //*[@id="contact_form"]/fieldset/div[4]/div/div/input
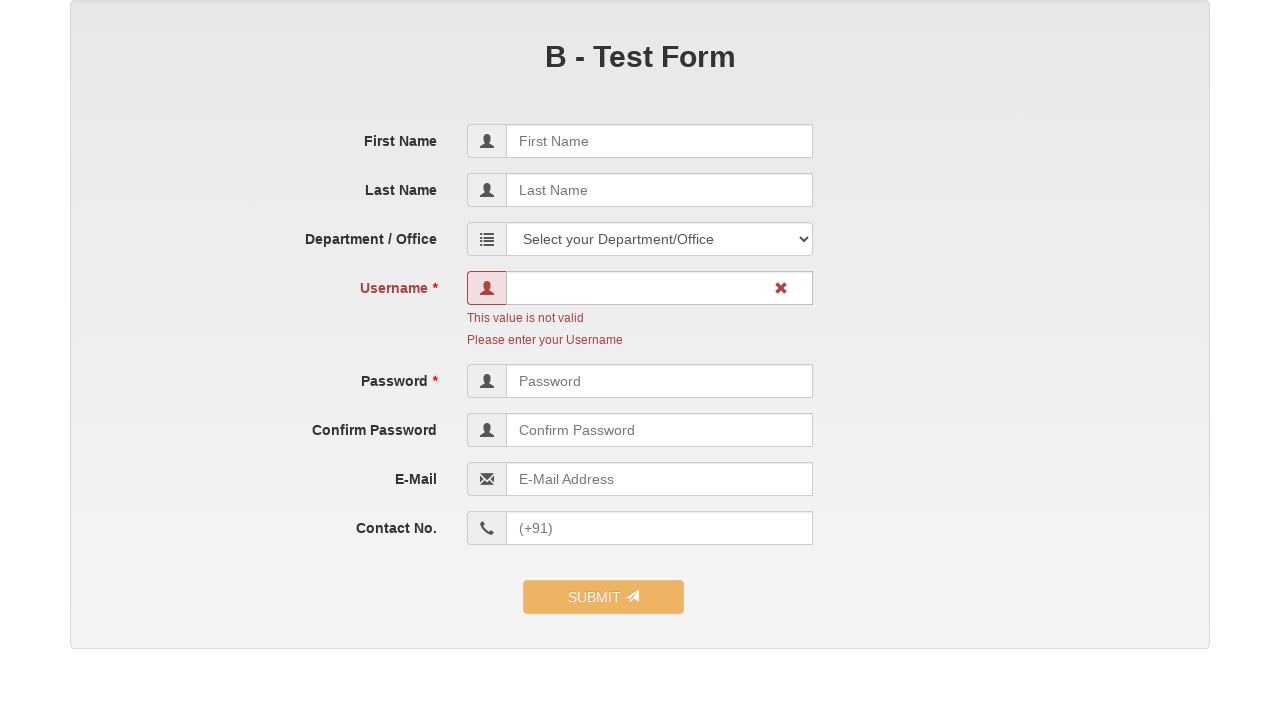

Clicked submit button to trigger validation at (640, 587) on //*[@id="contact_form"]/fieldset/div[10]/div
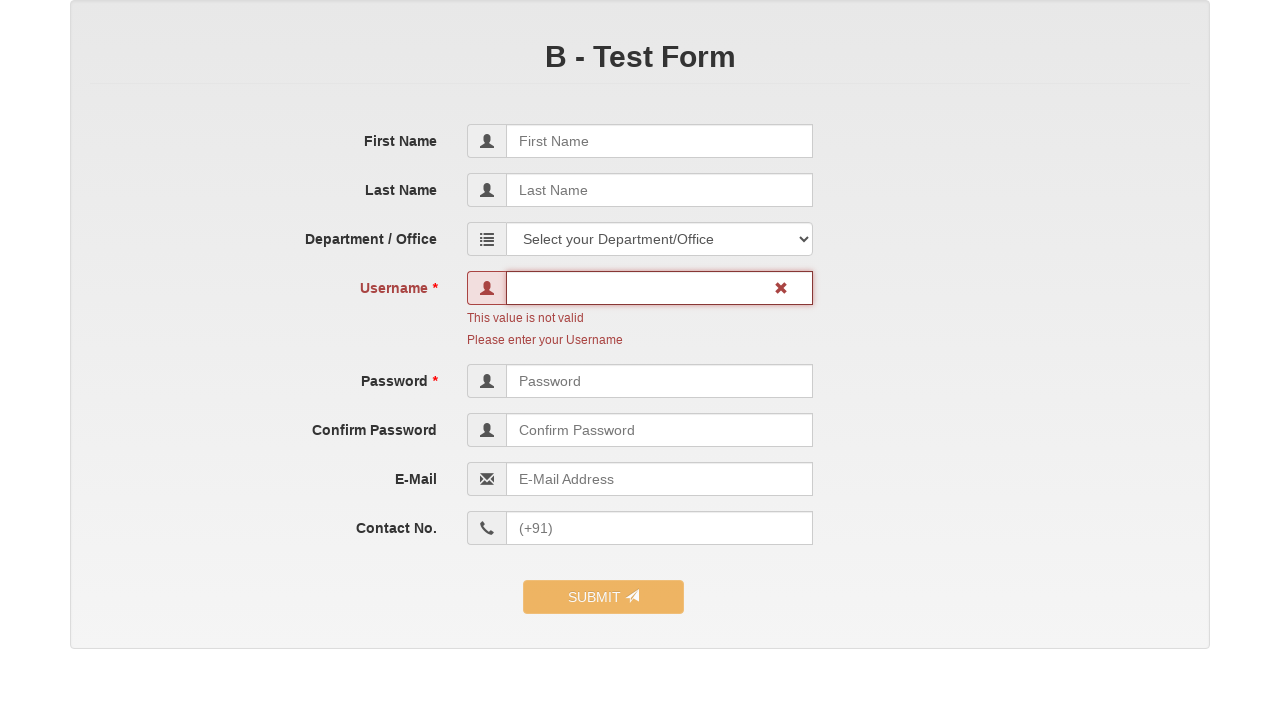

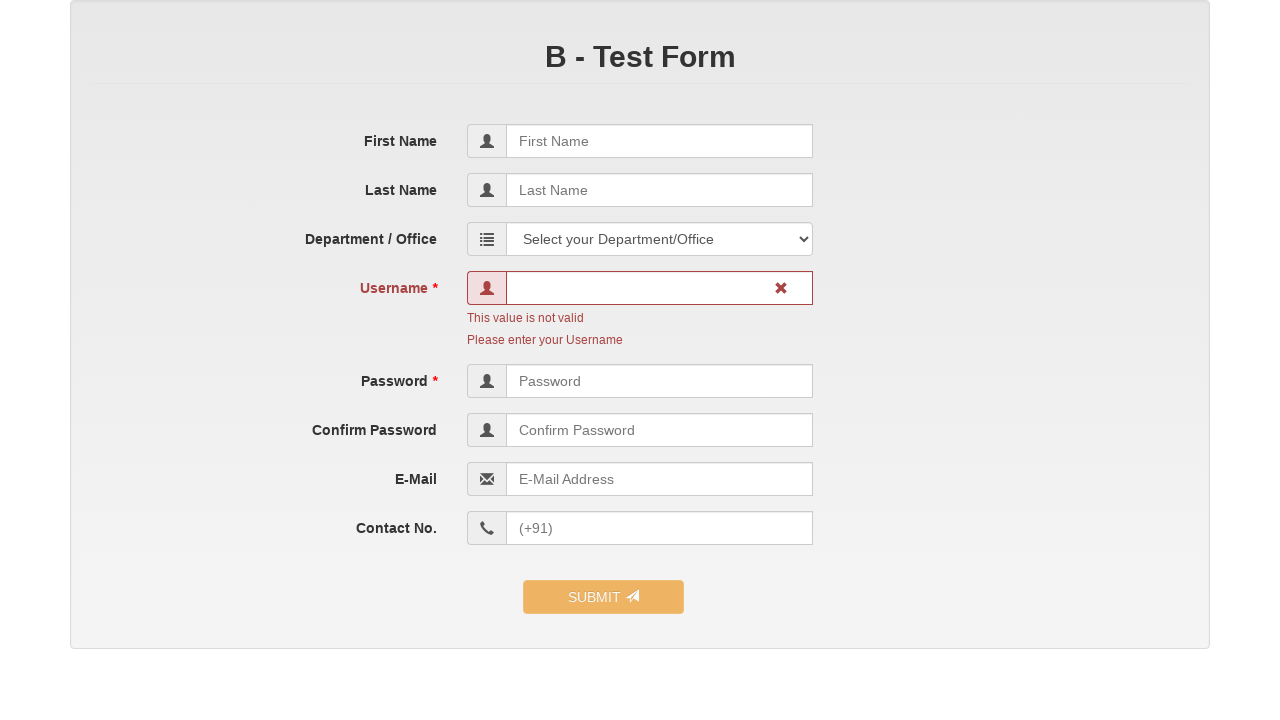